Tests typing text into a CKEditor iframe by switching to the frame and entering text

Starting URL: https://demo.automationtesting.in/CKEditor.html

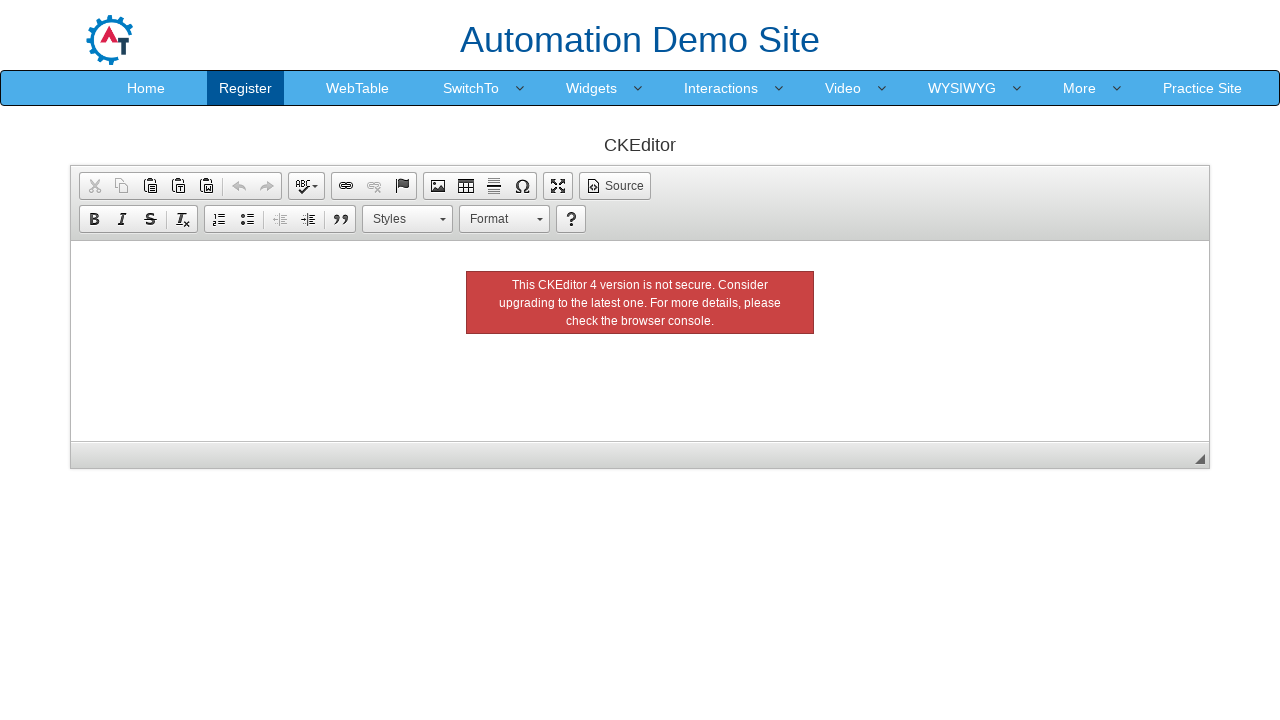

Navigated to CKEditor demo page
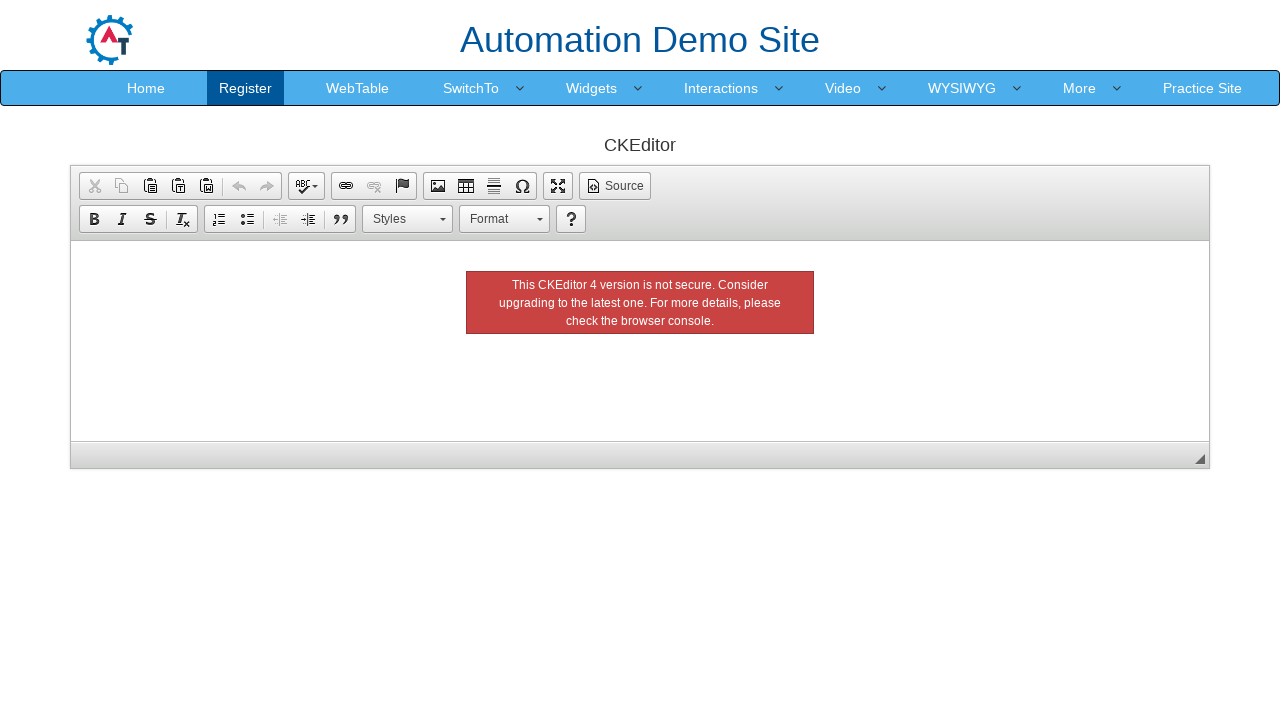

Located the CKEditor iframe
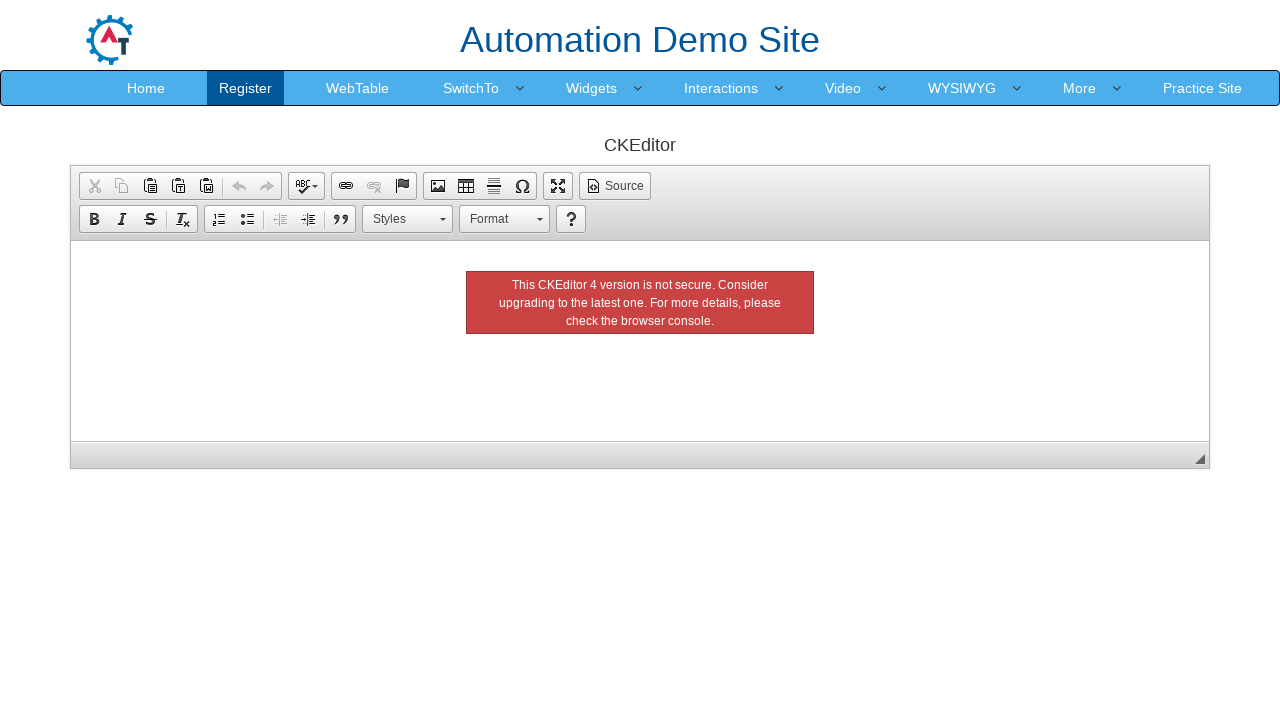

Filled CKEditor with text 'this is my text' on iframe >> nth=0 >> internal:control=enter-frame >> body.cke_editable
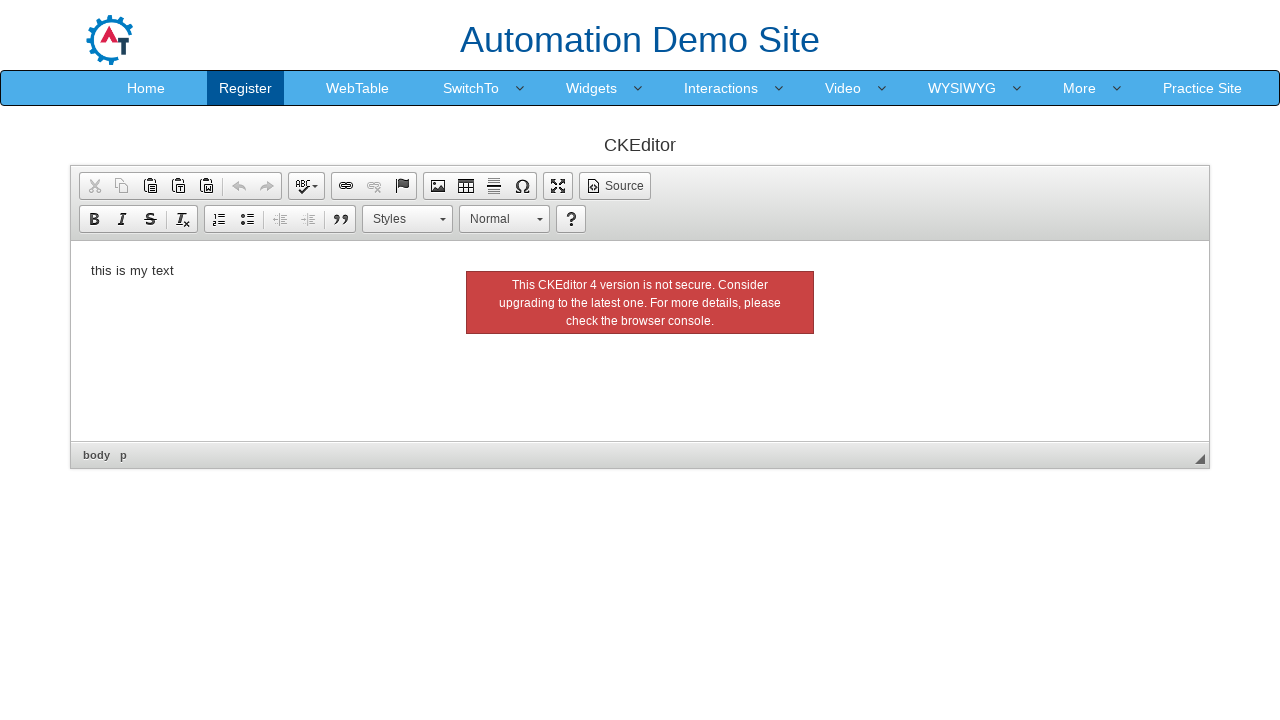

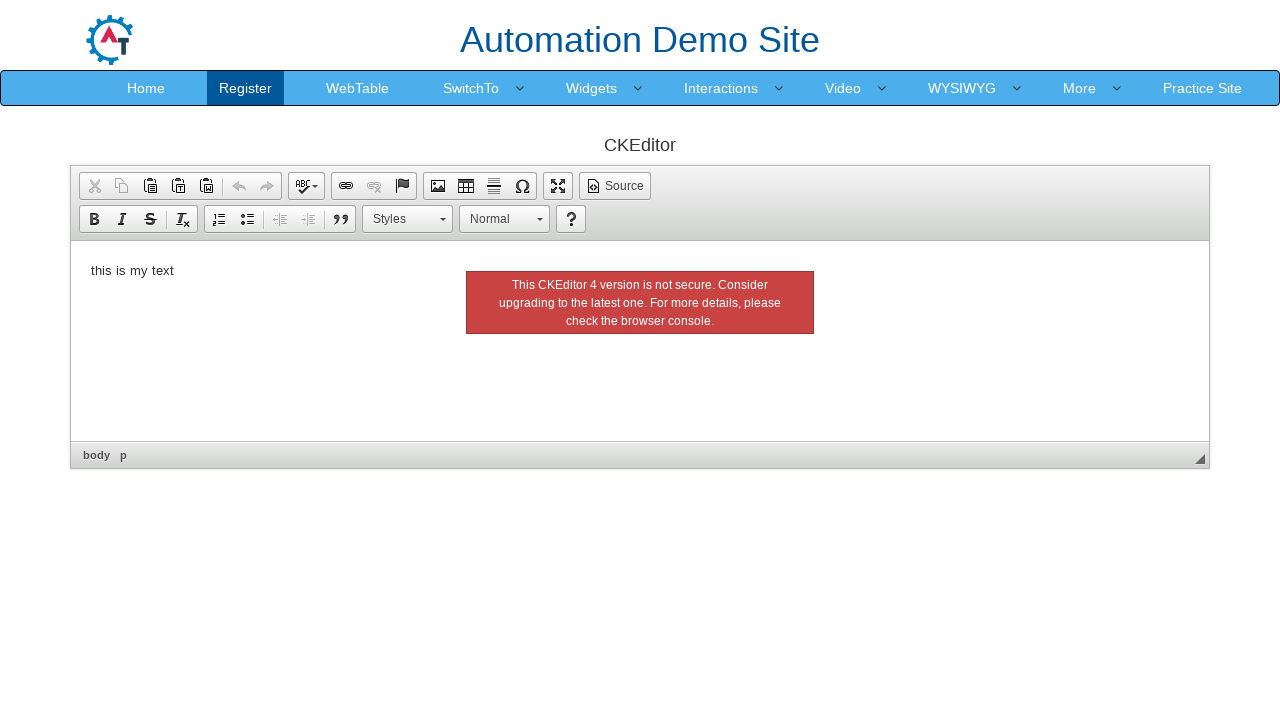